Navigates to a demo automation testing site, enters an email address, and clicks the enter button to proceed

Starting URL: http://demo.automationtesting.in

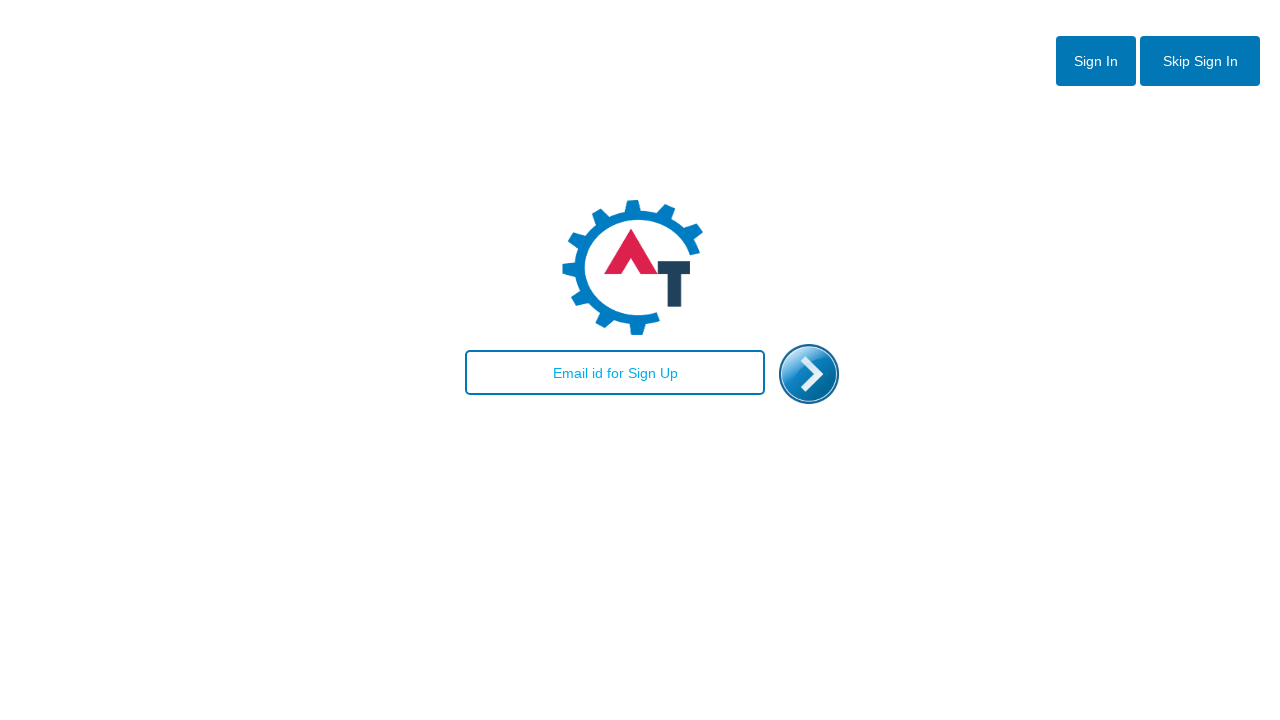

Entered email address 'testuser@example.com' in the email field on #email
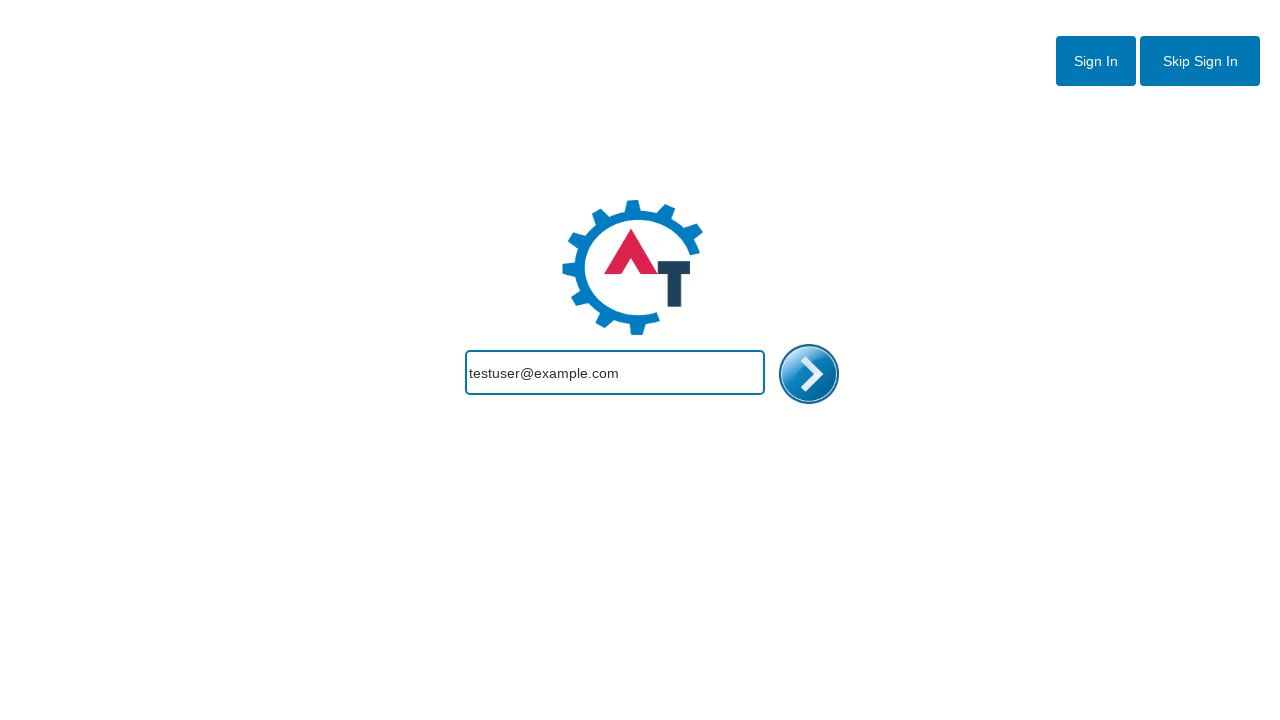

Clicked the enter button to proceed at (809, 374) on #enterimg
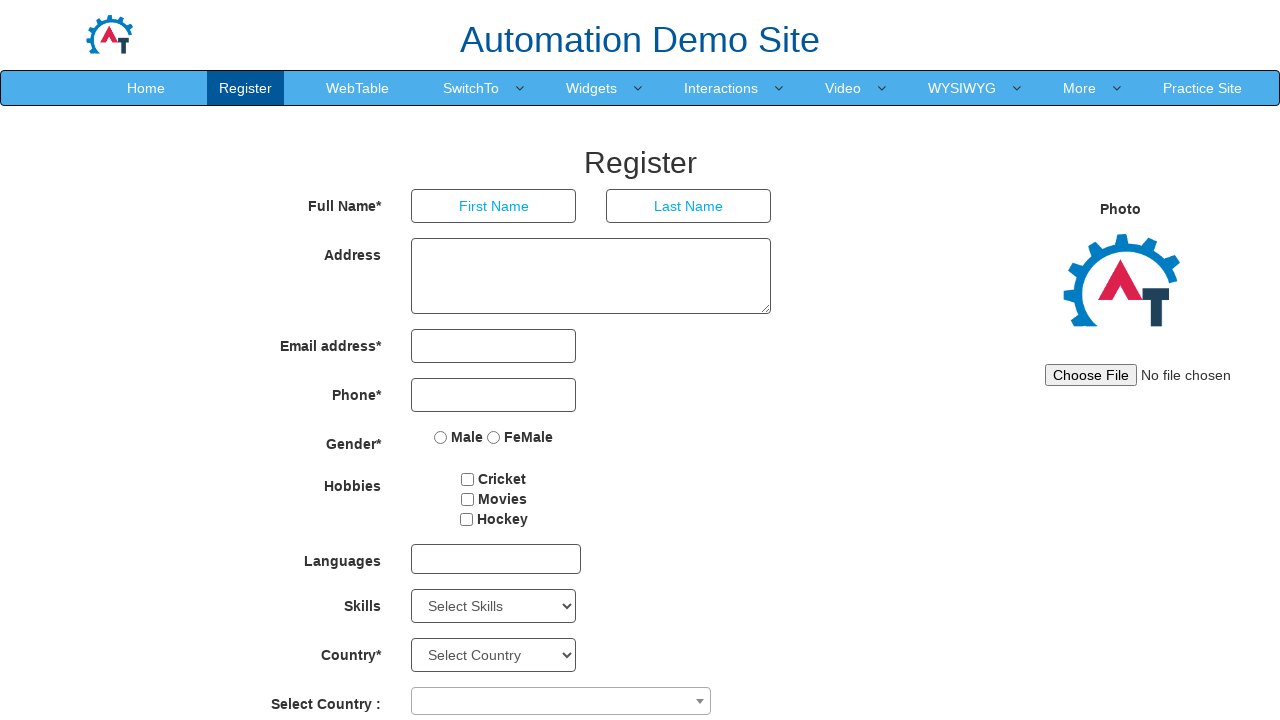

Waited 3 seconds for page to load
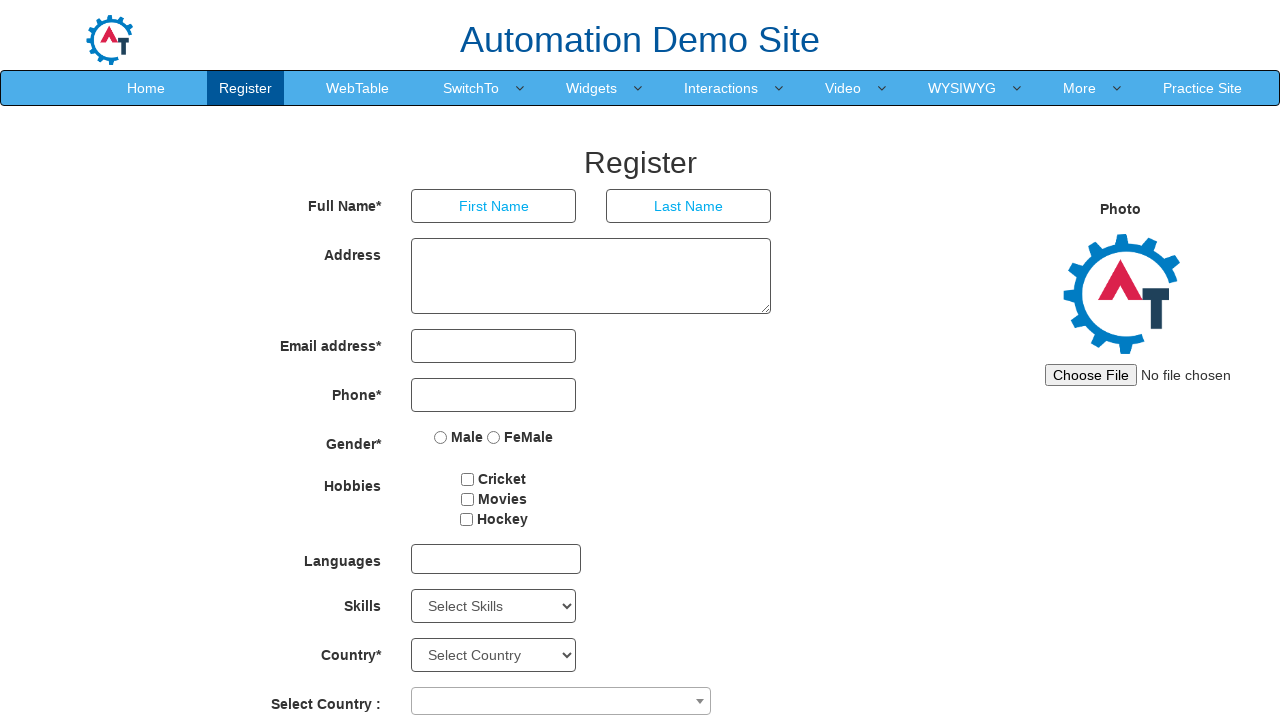

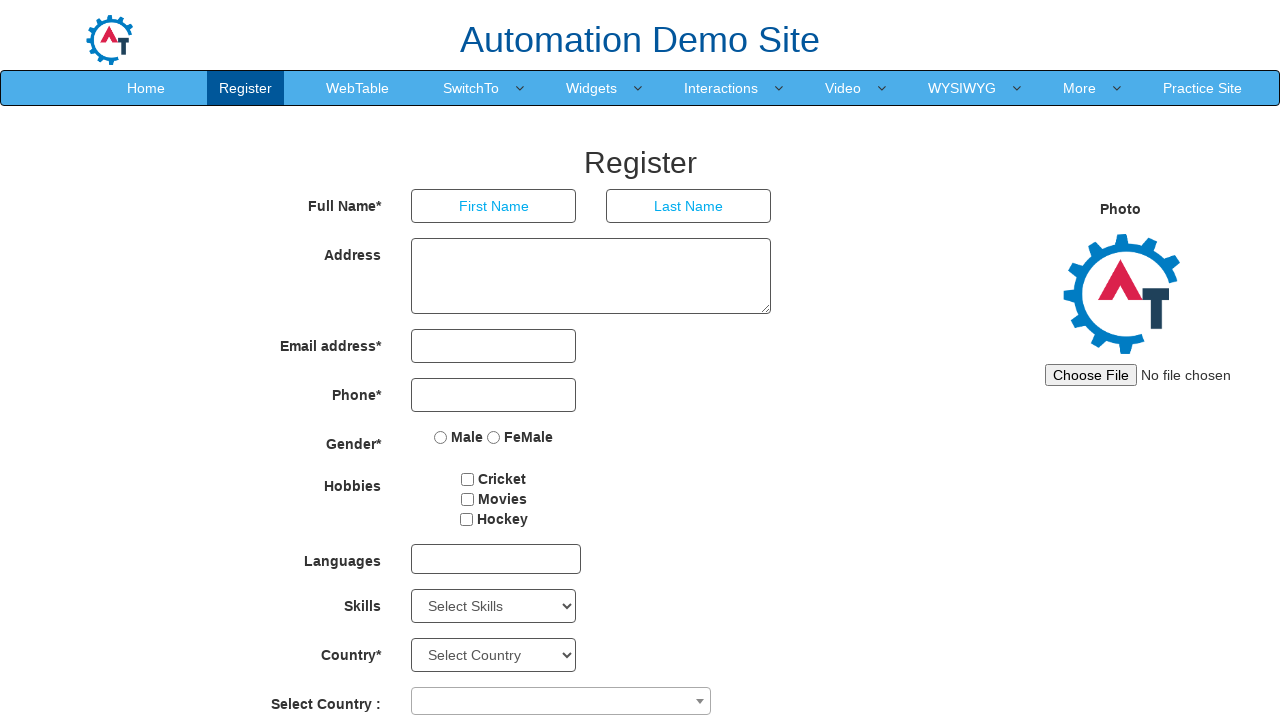